Tests unmarking a completed todo item by unchecking its checkbox

Starting URL: https://demo.playwright.dev/todomvc

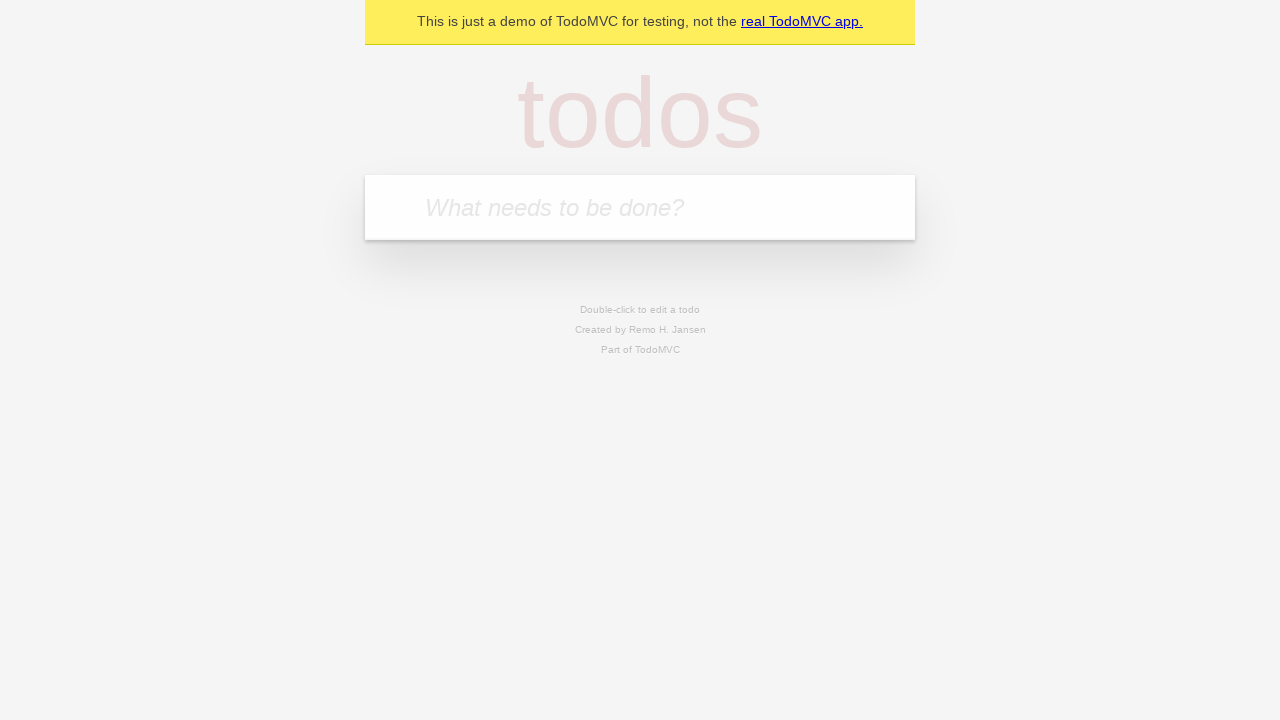

Located the 'What needs to be done?' input field
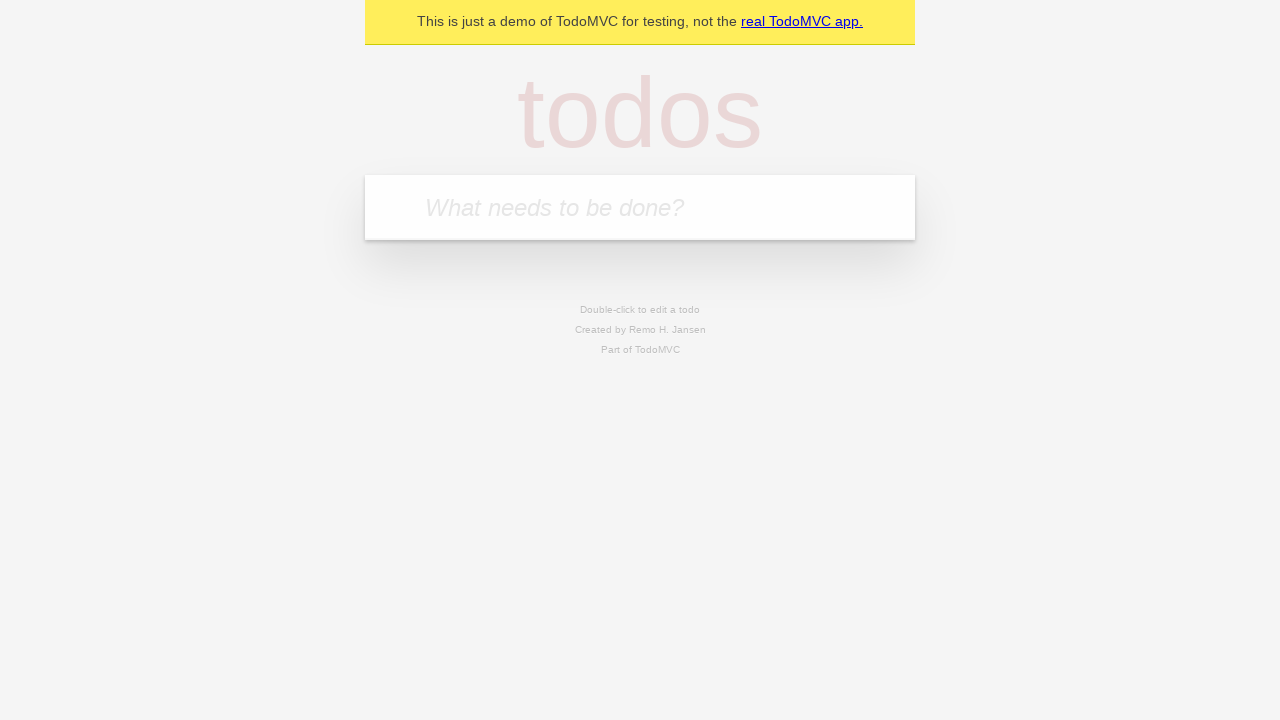

Filled input with 'buy some apples' on internal:attr=[placeholder="What needs to be done?"i]
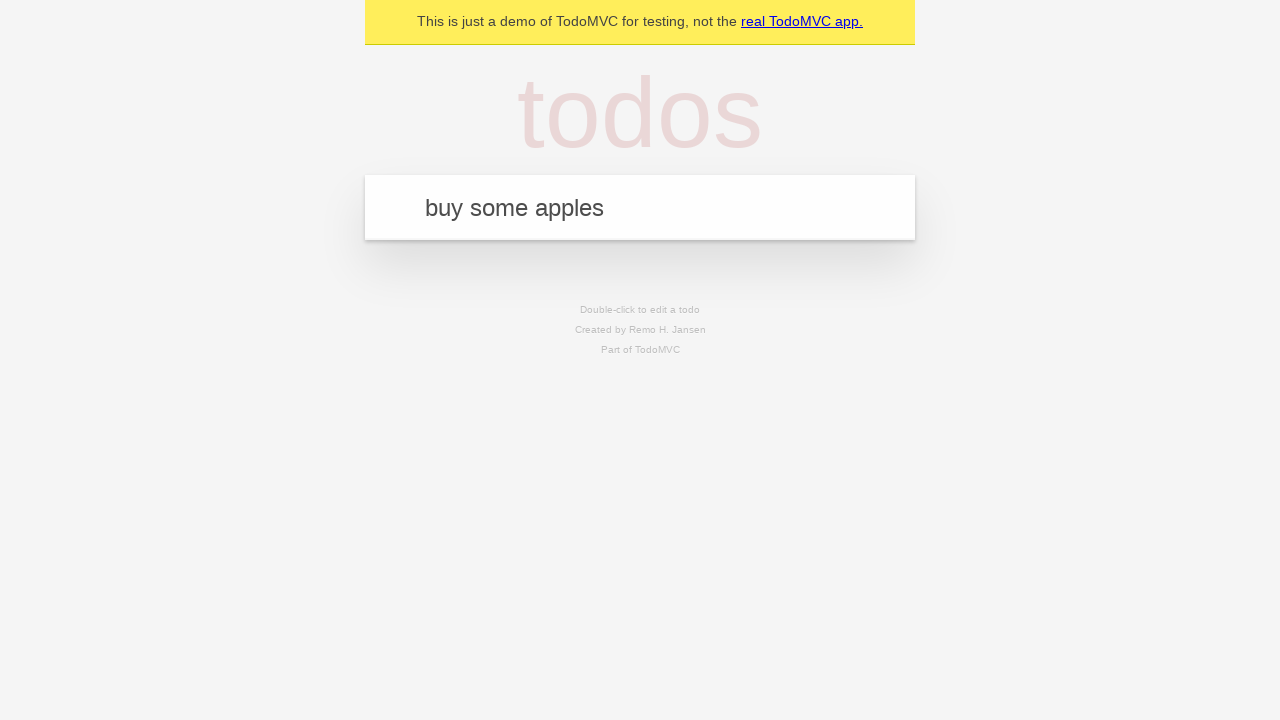

Pressed Enter to create first todo item on internal:attr=[placeholder="What needs to be done?"i]
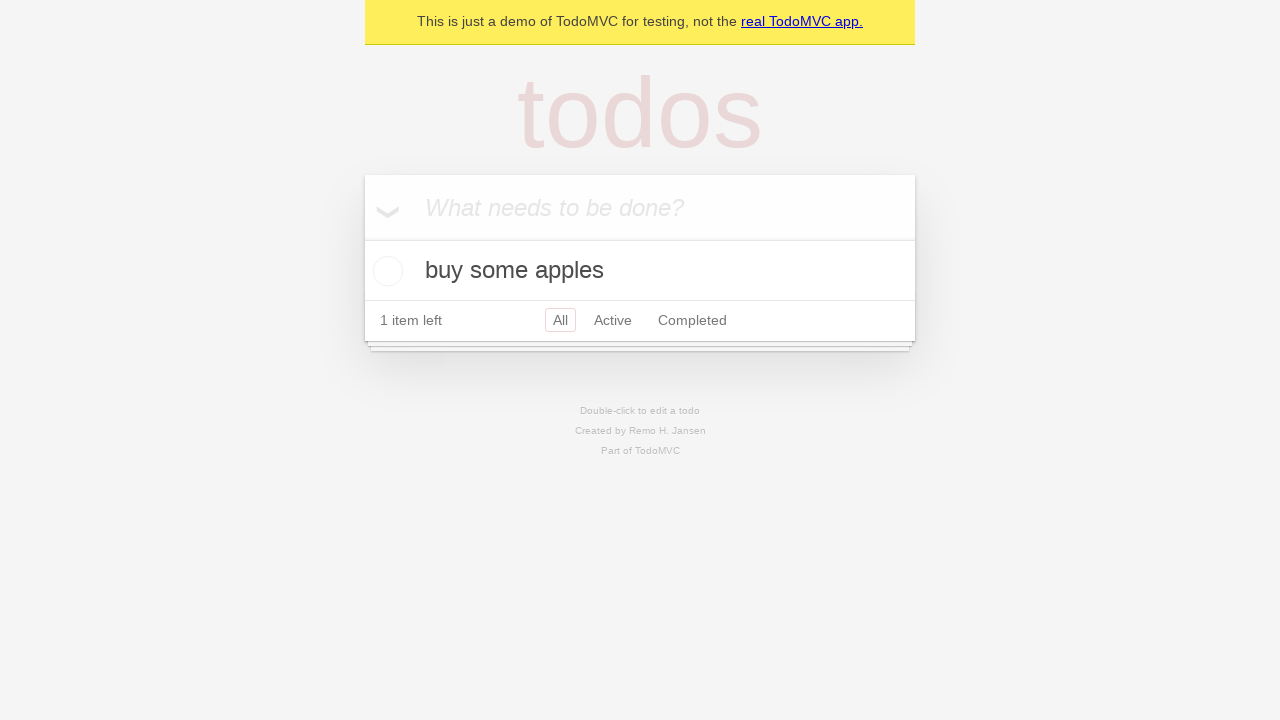

Filled input with 'feed the cat' on internal:attr=[placeholder="What needs to be done?"i]
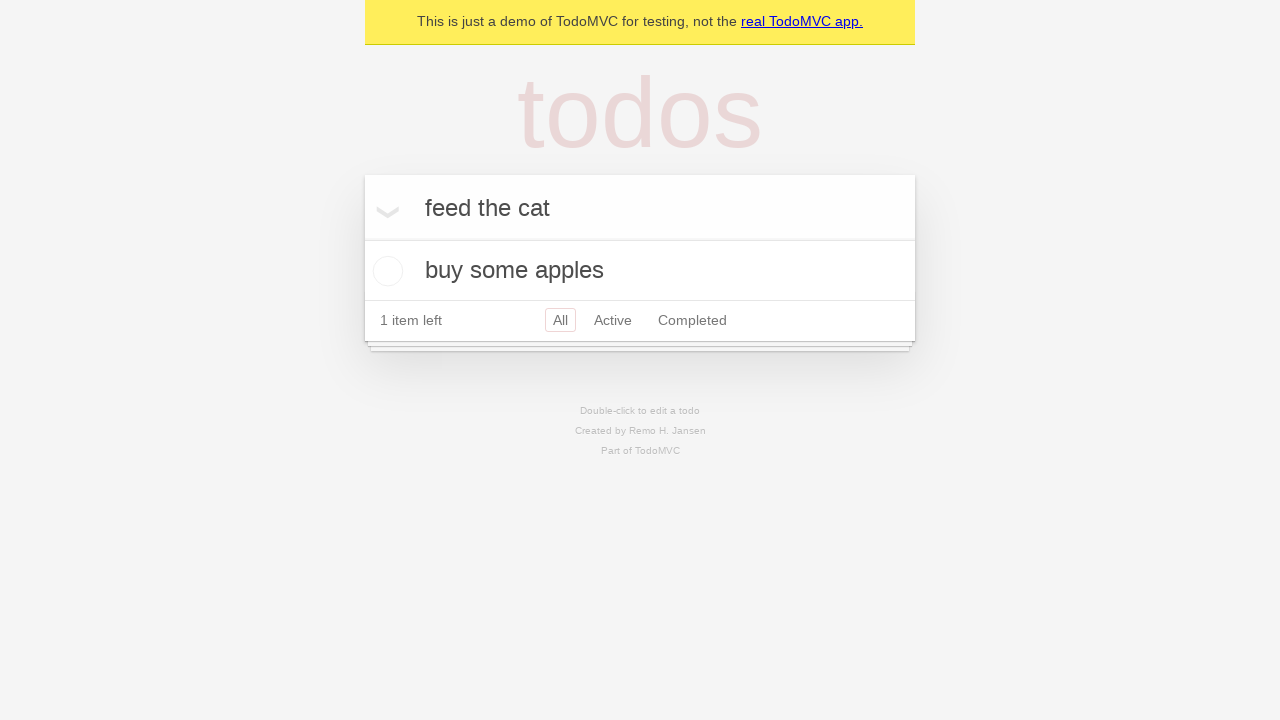

Pressed Enter to create second todo item on internal:attr=[placeholder="What needs to be done?"i]
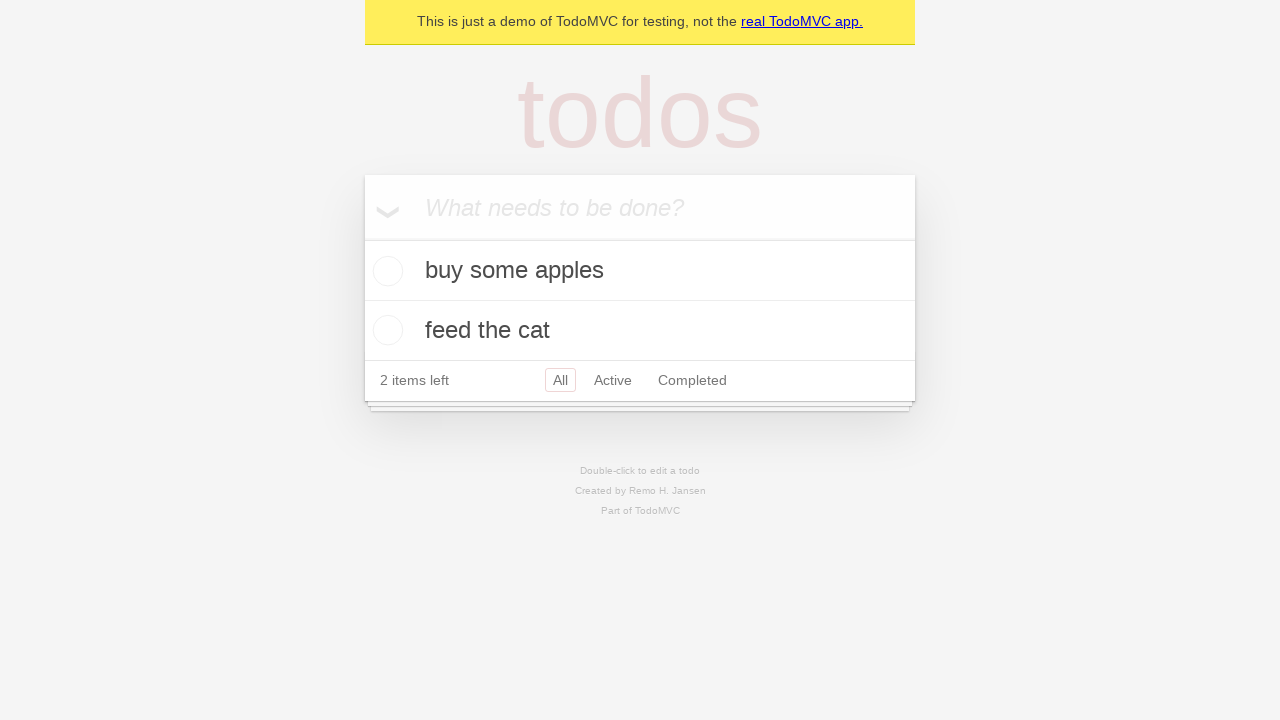

Located the first todo item
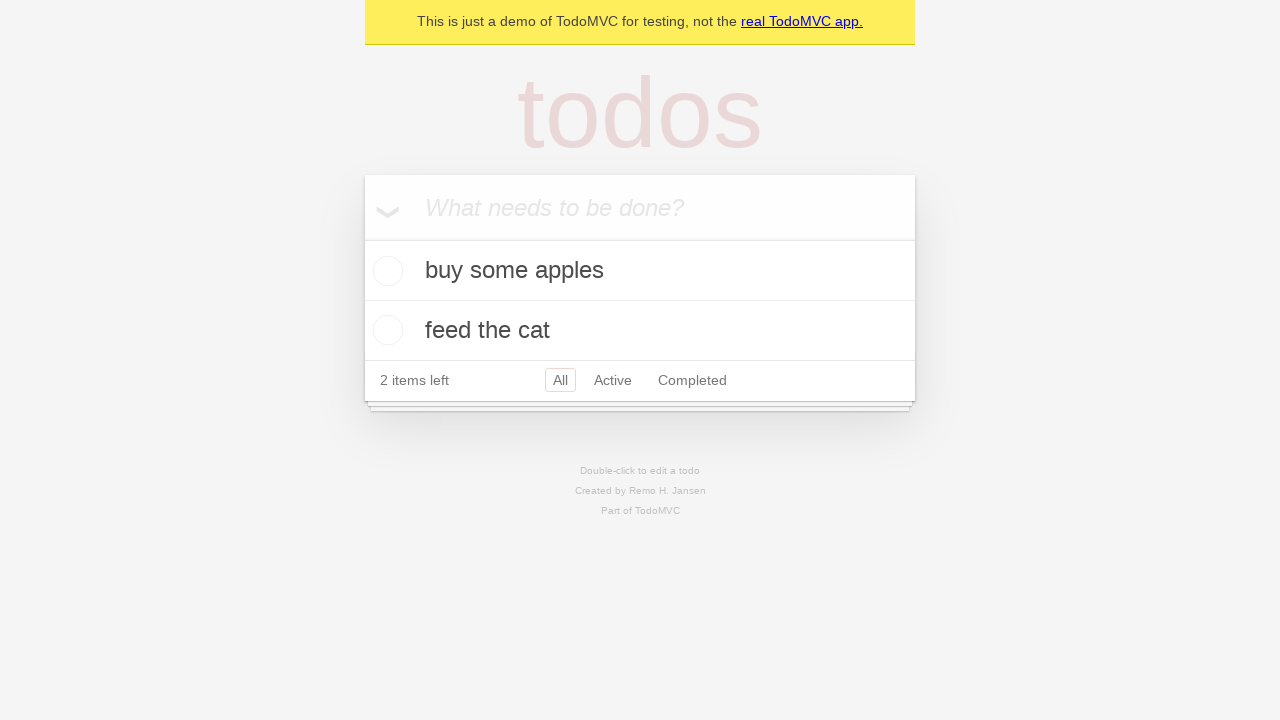

Located the checkbox for the first todo item
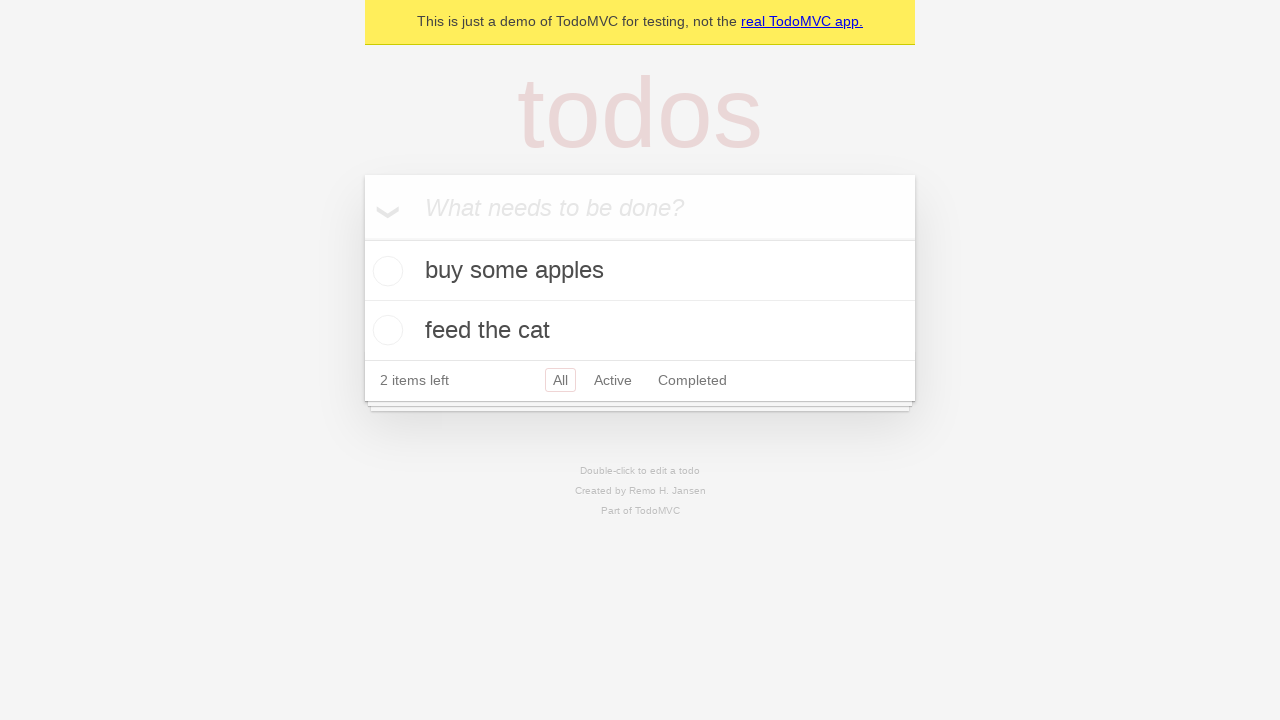

Checked the first todo item checkbox to mark it as complete at (385, 271) on [data-testid='todo-item'] >> nth=0 >> internal:role=checkbox
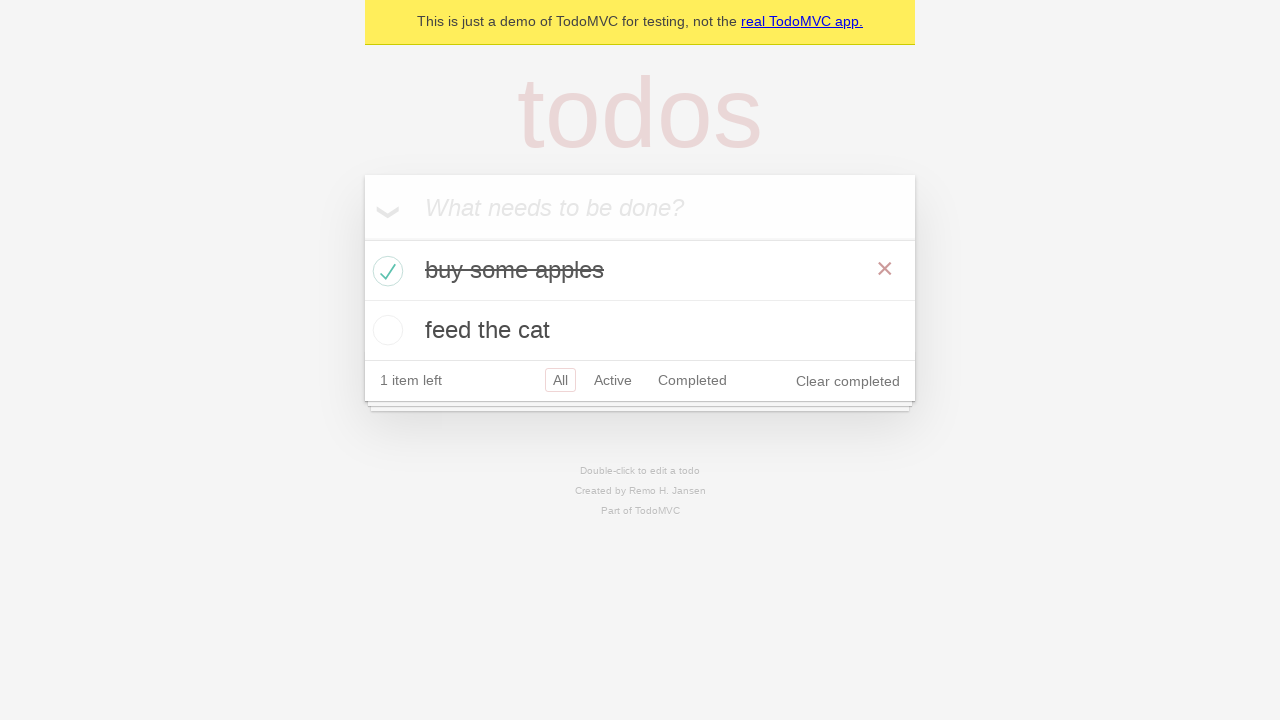

Unchecked the first todo item checkbox to mark it as incomplete at (385, 271) on [data-testid='todo-item'] >> nth=0 >> internal:role=checkbox
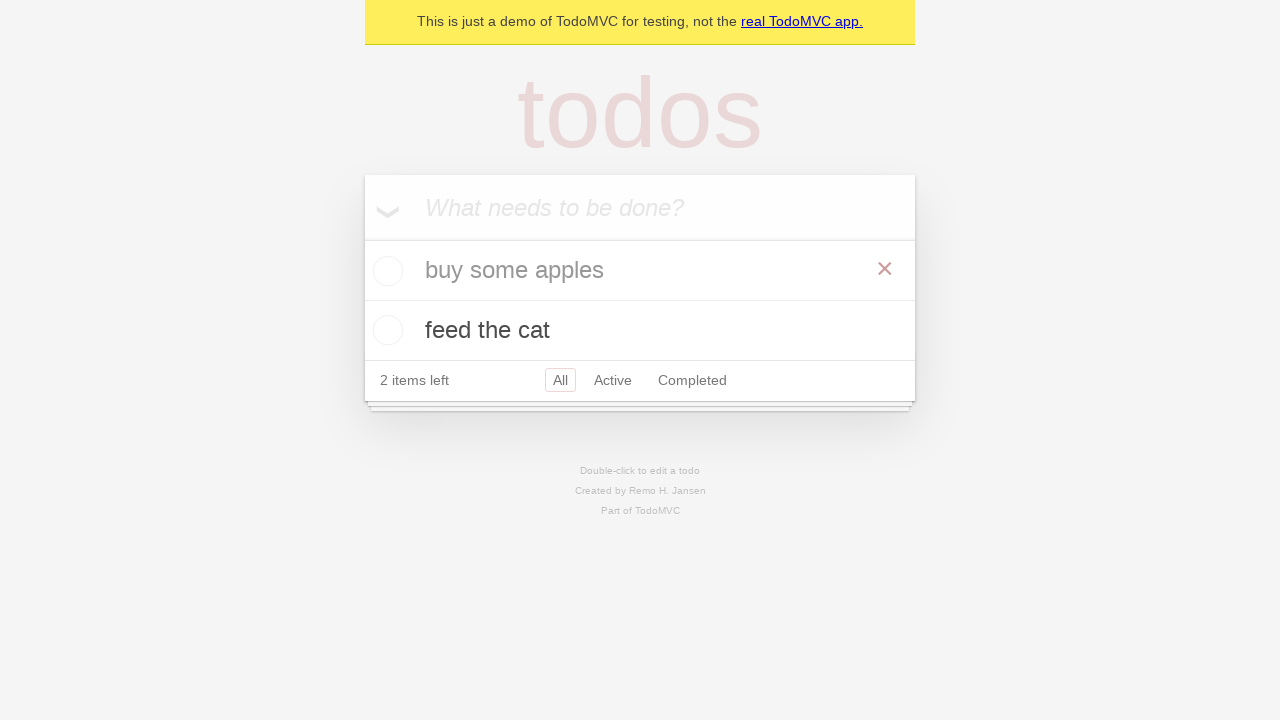

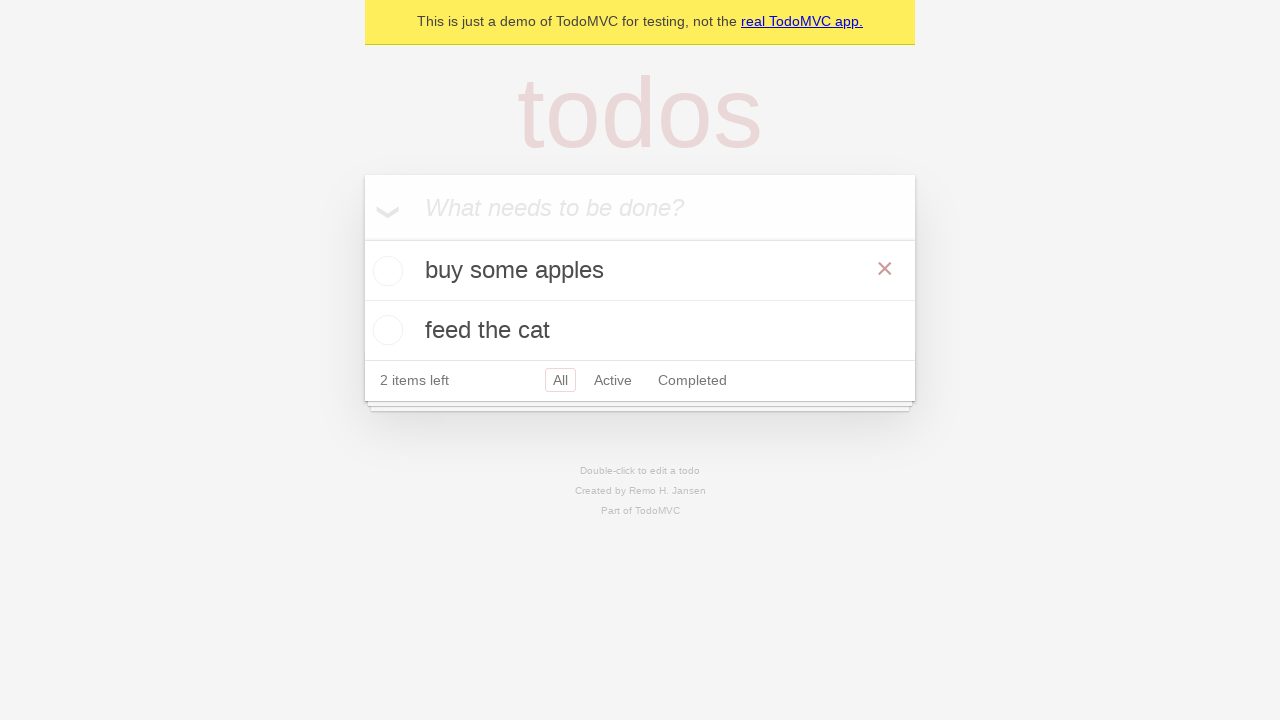